Tests passenger dropdown functionality by opening the passenger selection dropdown, incrementing the adult passenger count 4 times using the increment button, and then closing the dropdown.

Starting URL: https://rahulshettyacademy.com/dropdownsPractise/

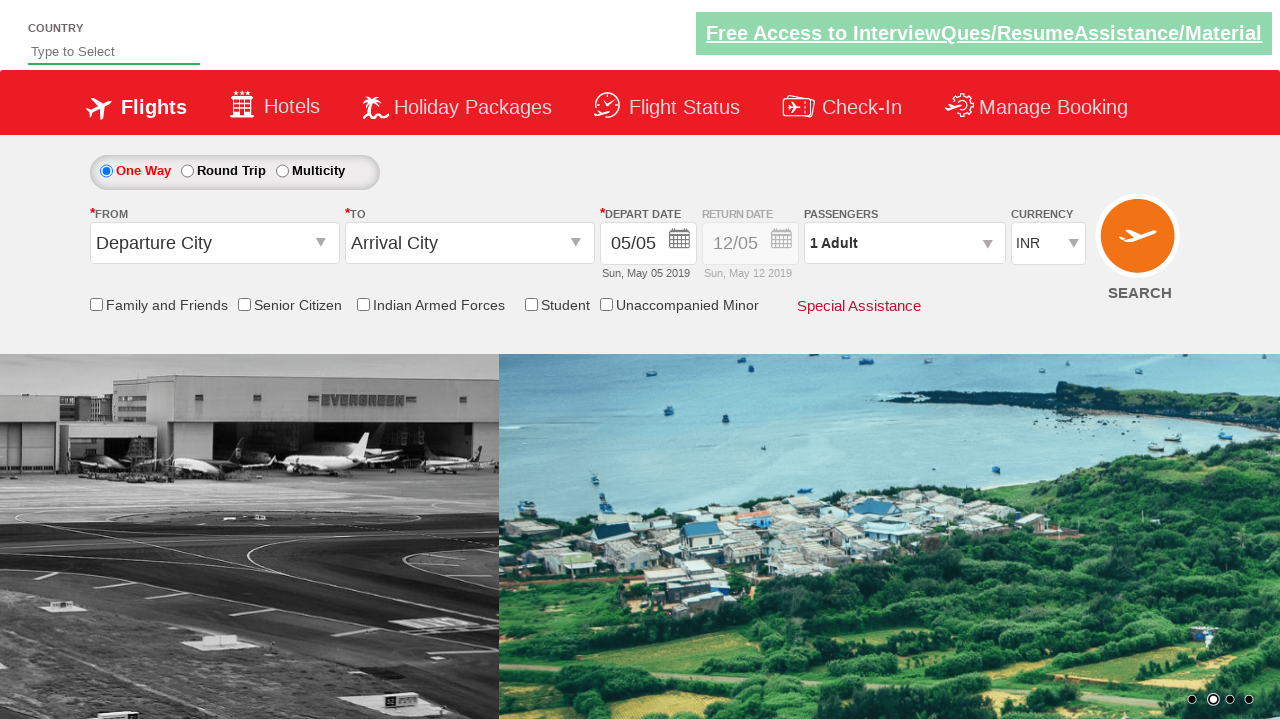

Opened passenger selection dropdown at (904, 243) on #divpaxinfo
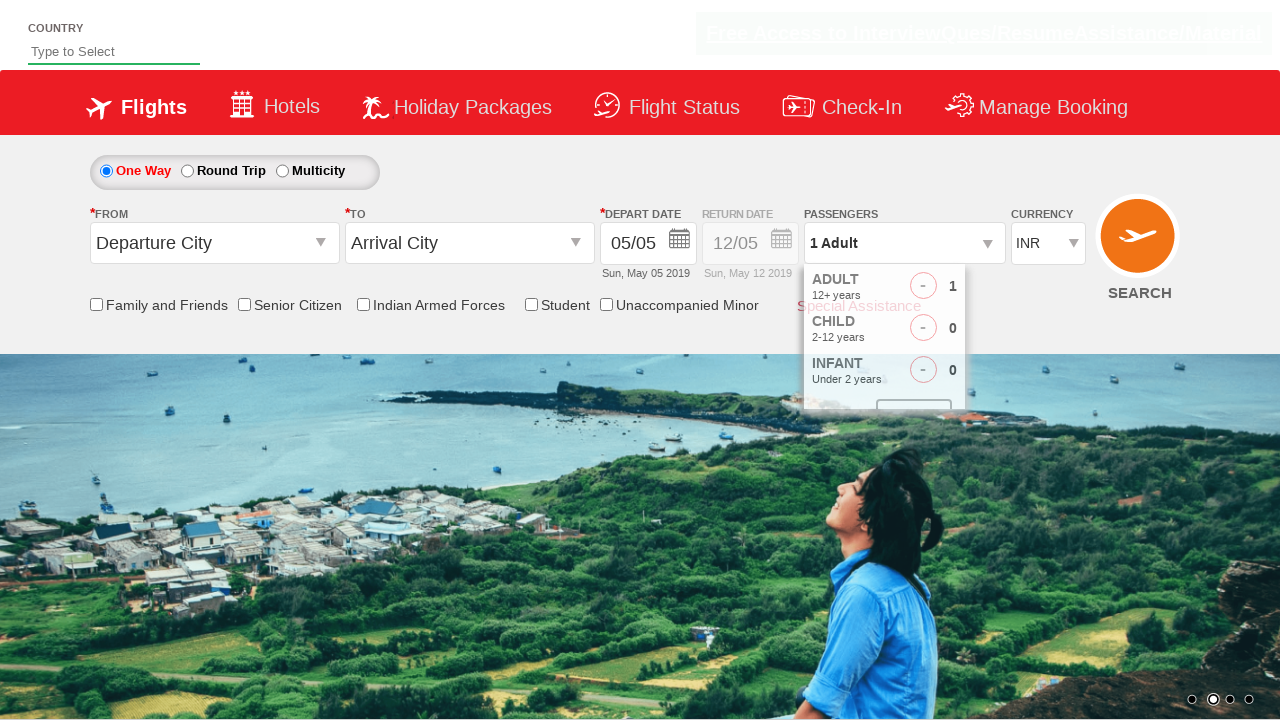

Adult increment button became visible
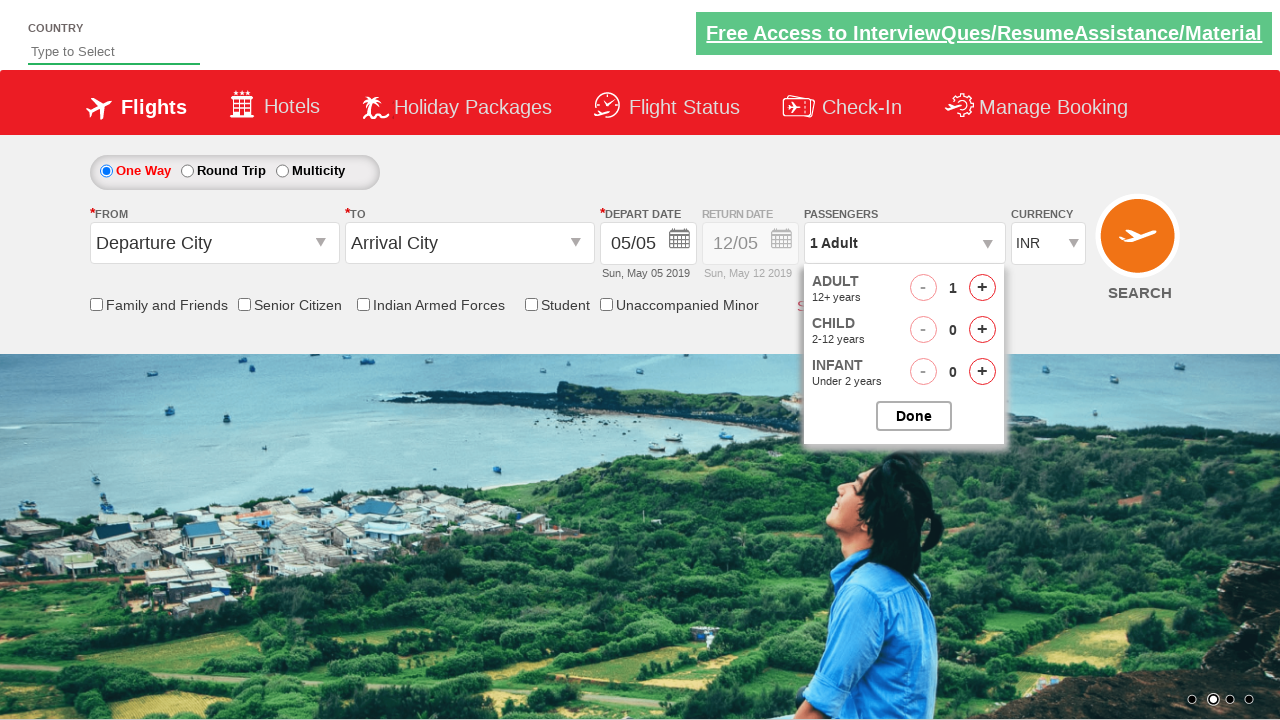

Incremented adult passenger count (iteration 1/4) at (982, 288) on #hrefIncAdt
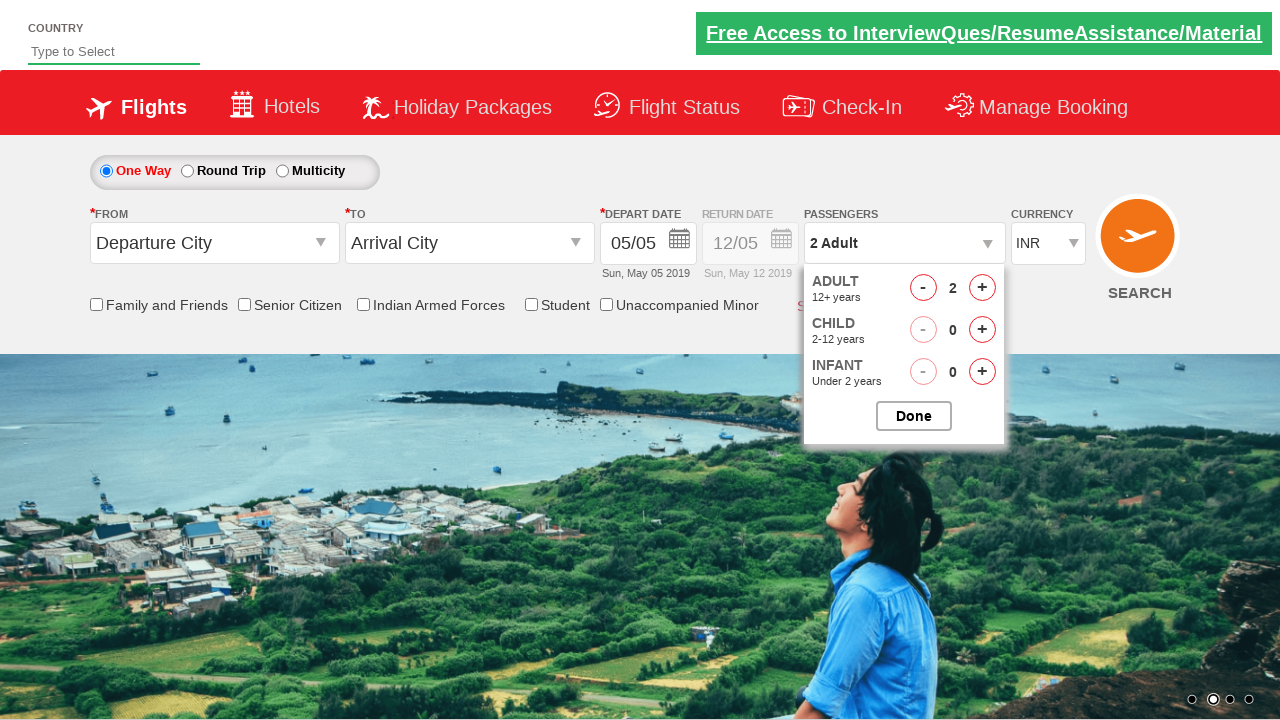

Incremented adult passenger count (iteration 2/4) at (982, 288) on #hrefIncAdt
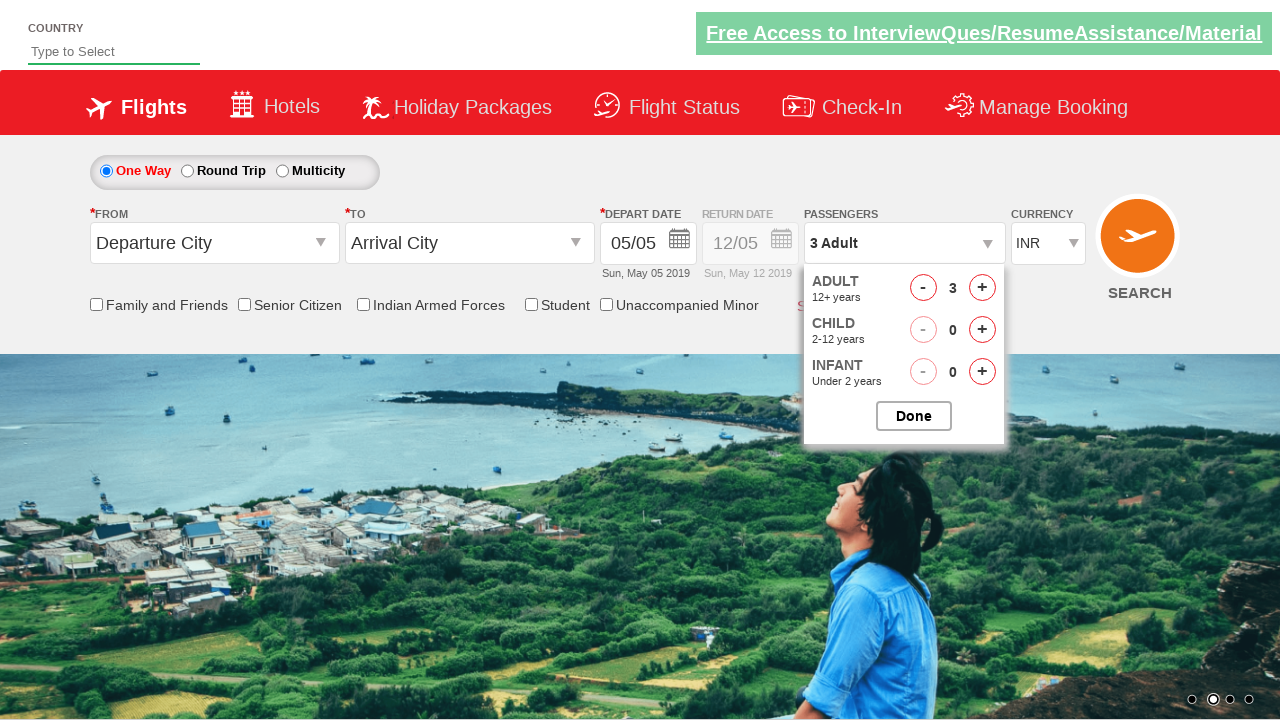

Incremented adult passenger count (iteration 3/4) at (982, 288) on #hrefIncAdt
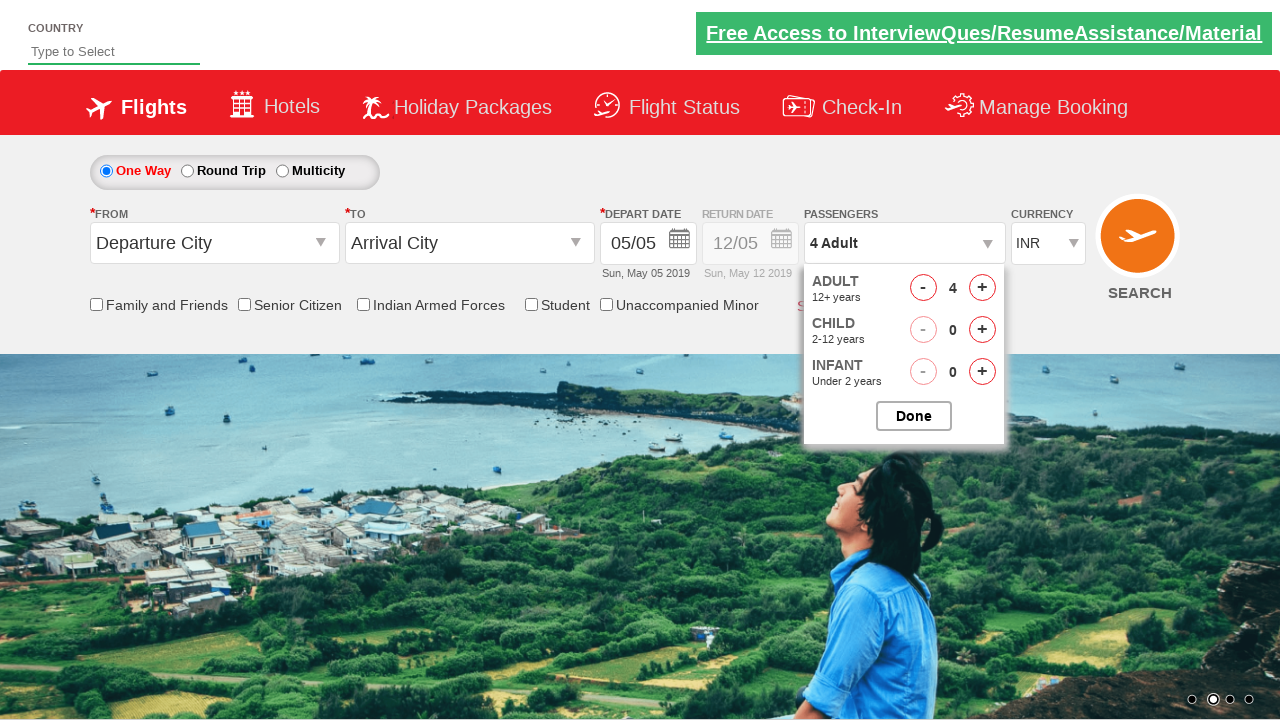

Incremented adult passenger count (iteration 4/4) at (982, 288) on #hrefIncAdt
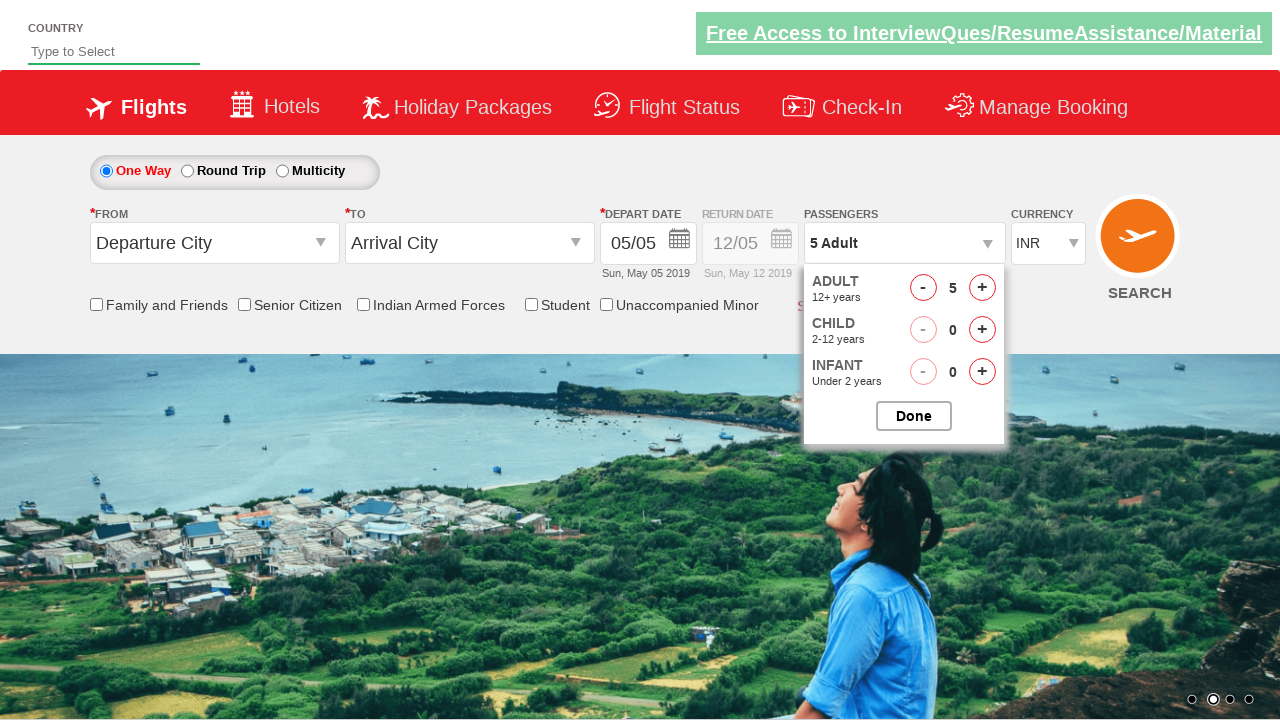

Closed passenger selection dropdown at (914, 416) on #btnclosepaxoption
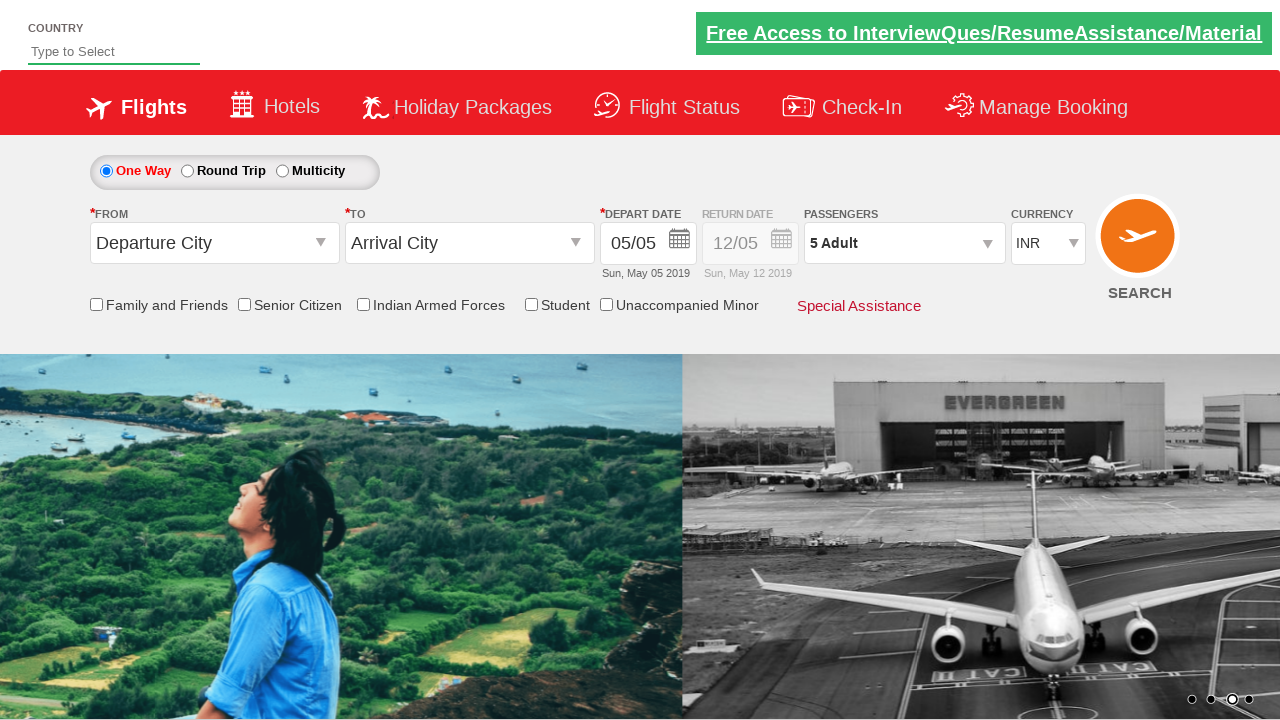

Dropdown closed and passenger info element confirmed
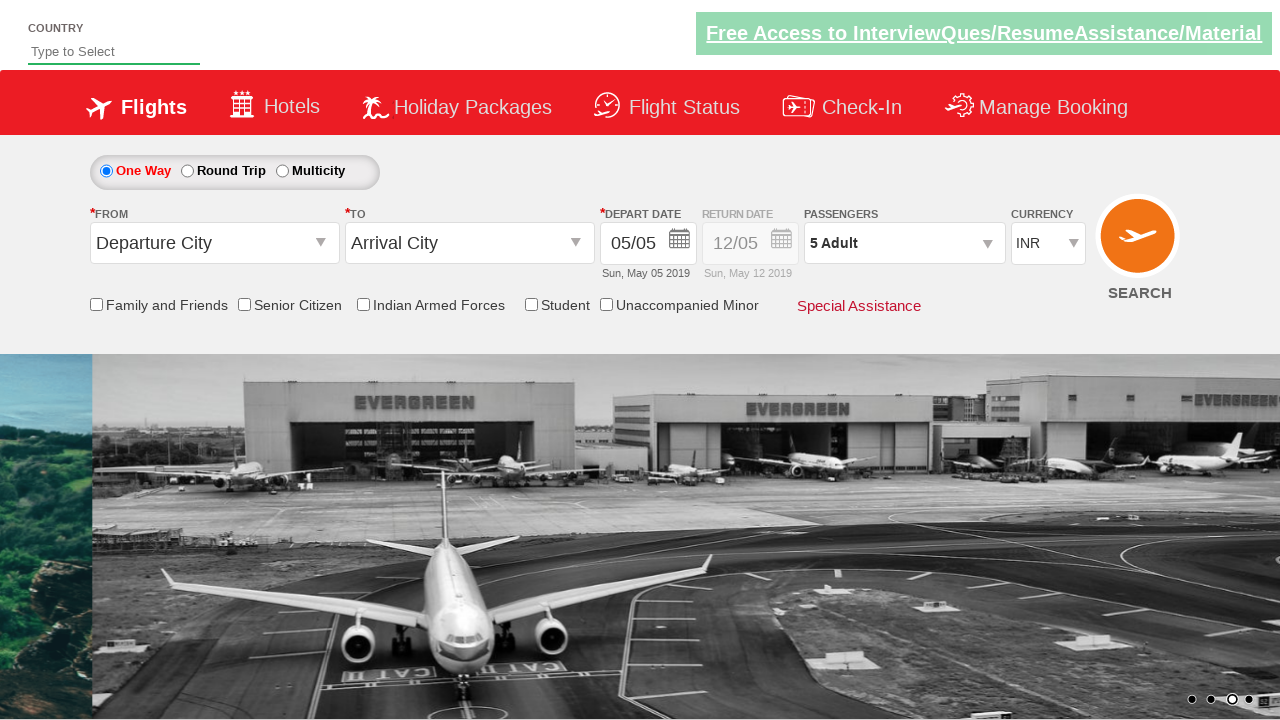

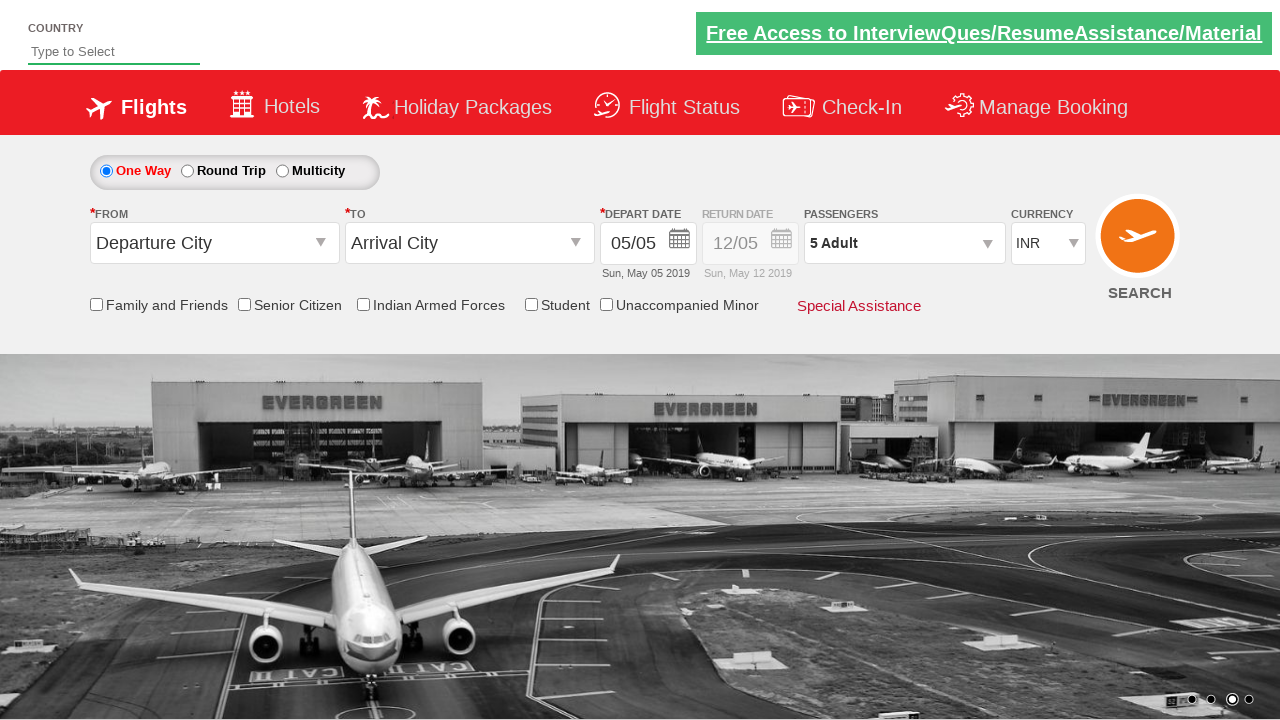